Launches the VCTC Pune website and maximizes the browser window to verify the site loads correctly

Starting URL: https://vctcpune.com/

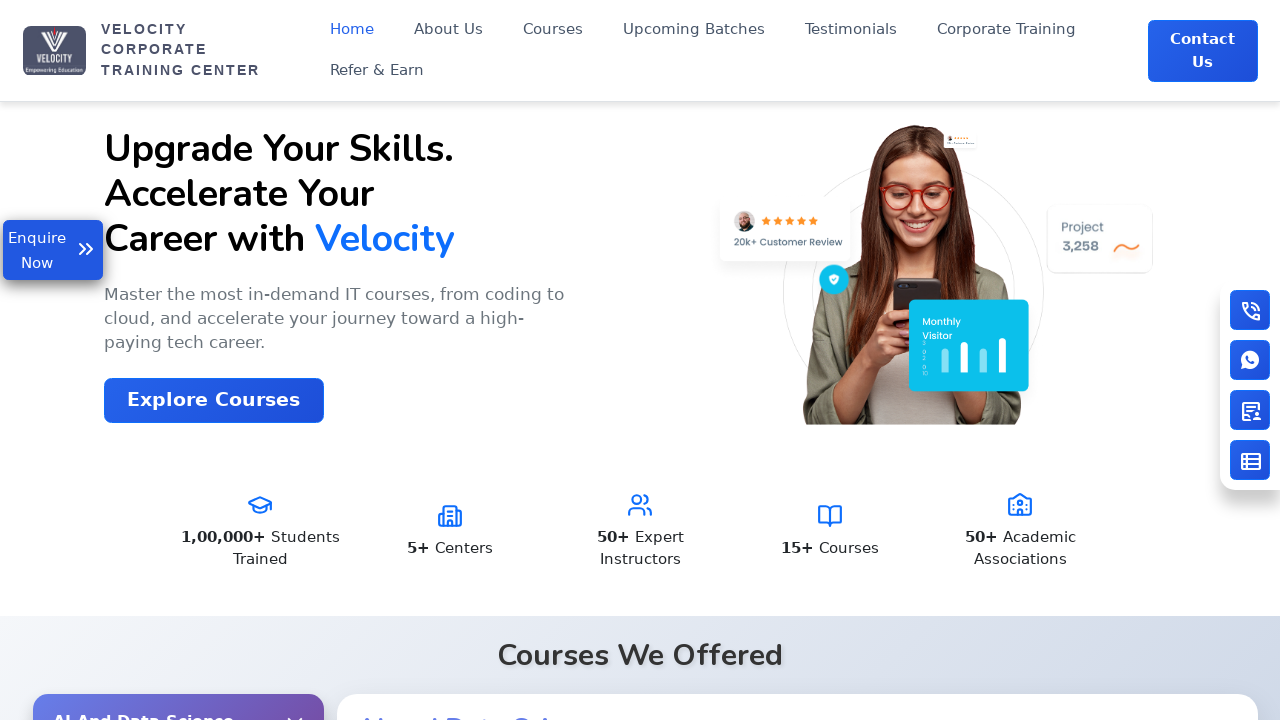

Set viewport to 1920x1080 to maximize browser window
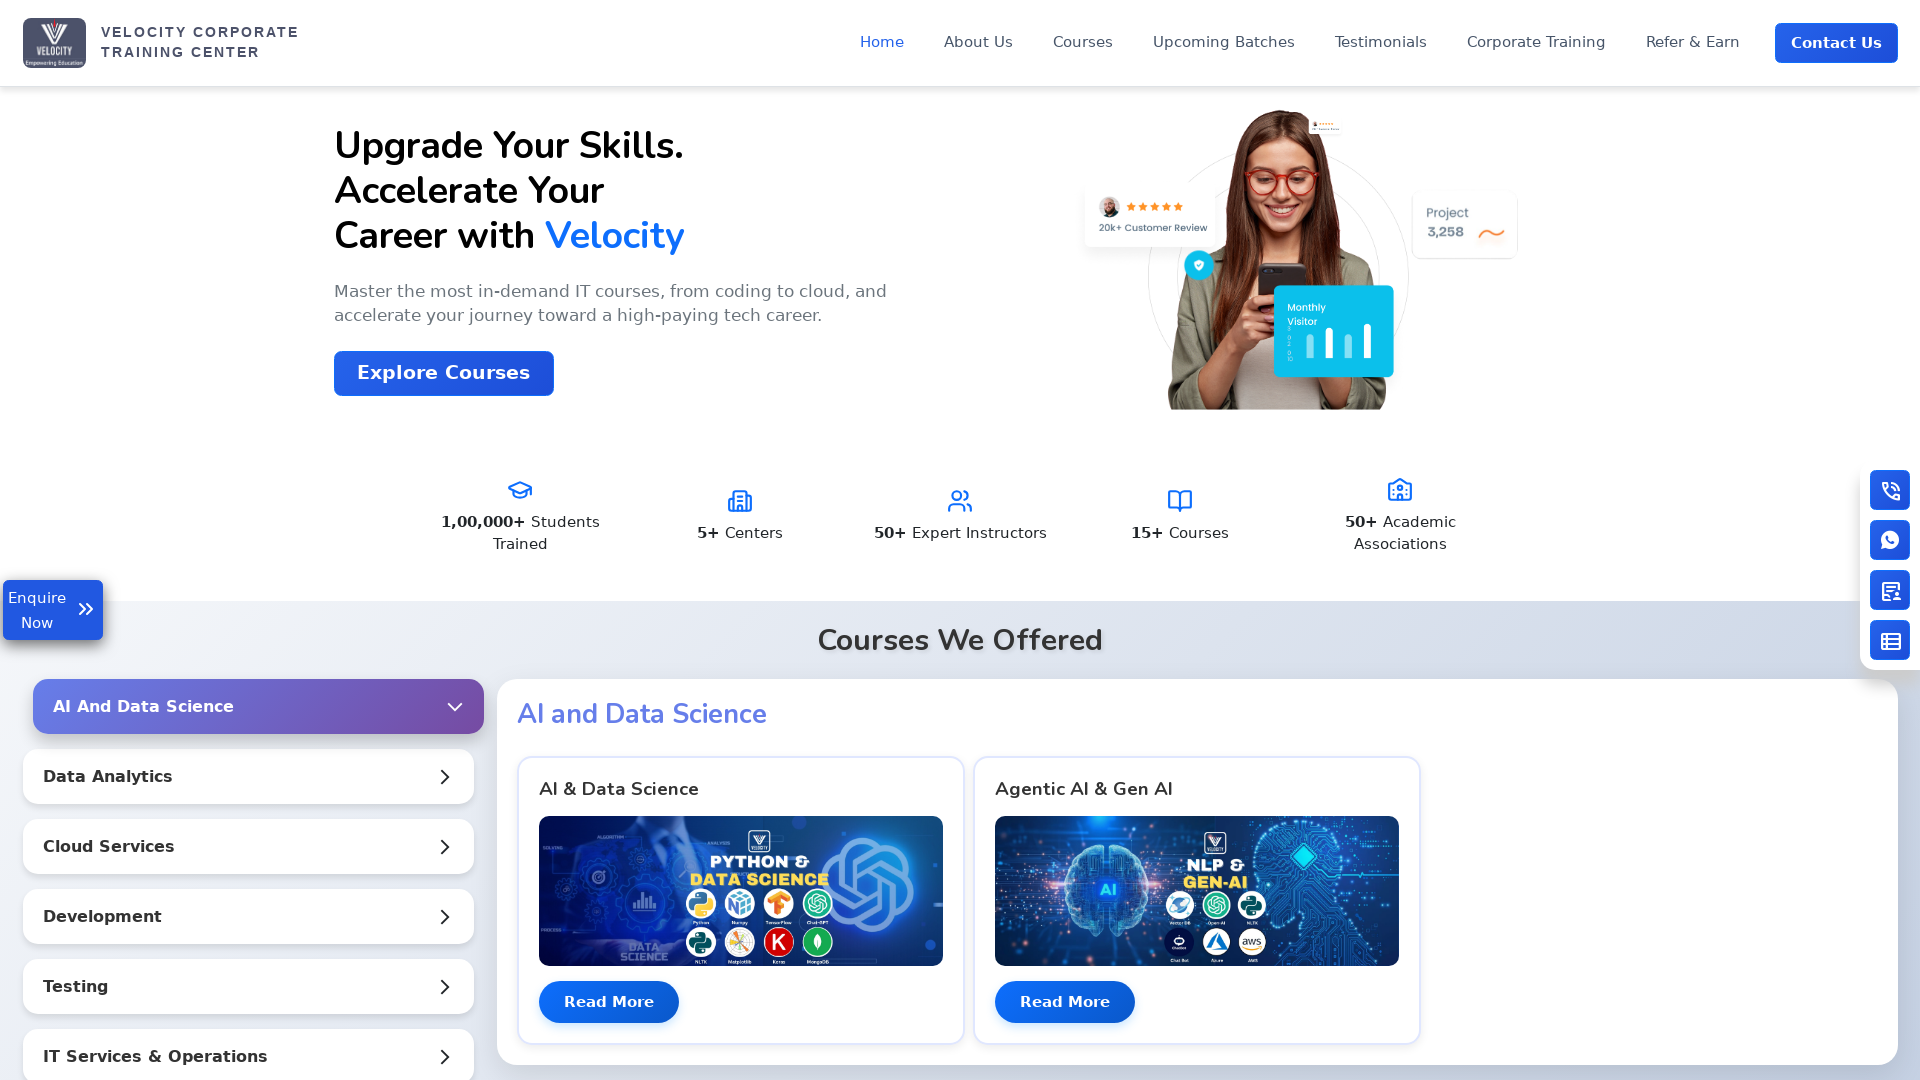

VCTC Pune website loaded successfully (DOM content loaded)
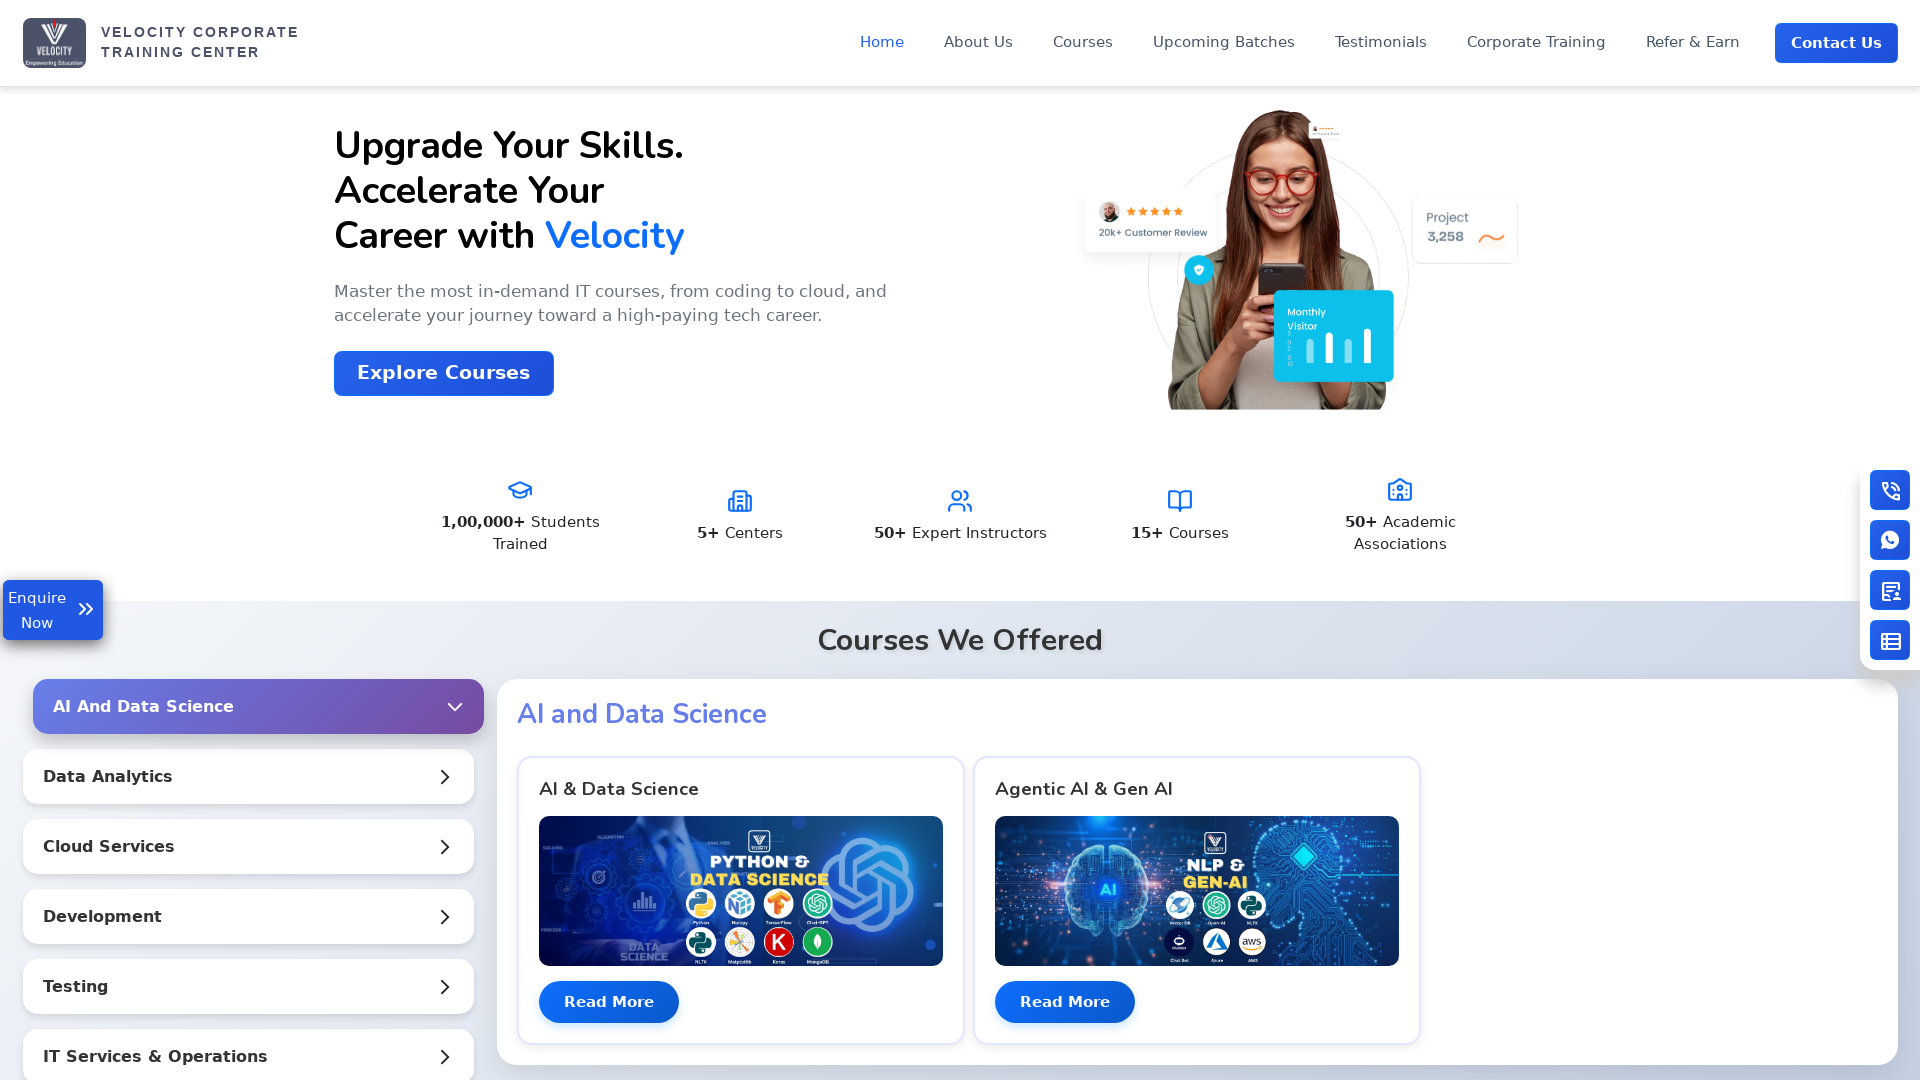

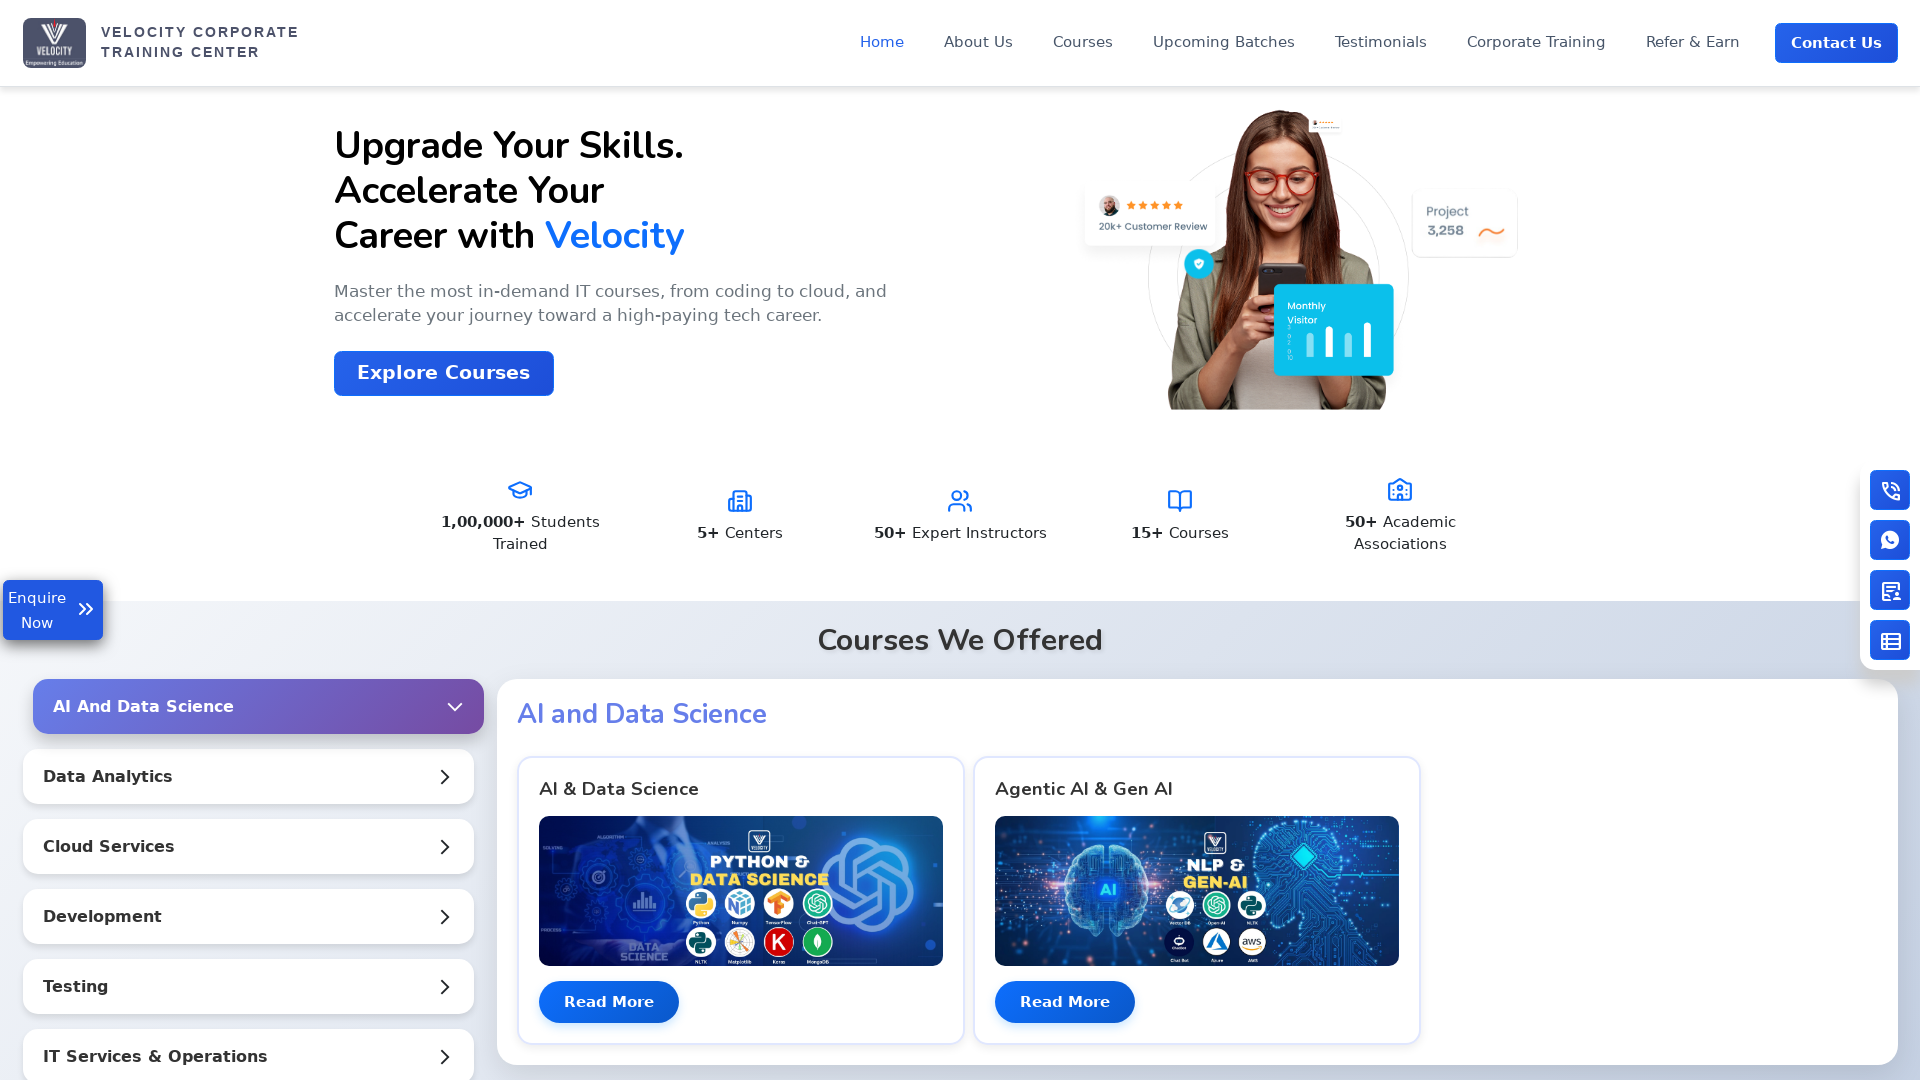